Tests the confirm alert by clicking the confirm button, dismissing the confirmation dialog, and verifying the "Cancel" result message.

Starting URL: https://demoqa.com/alerts

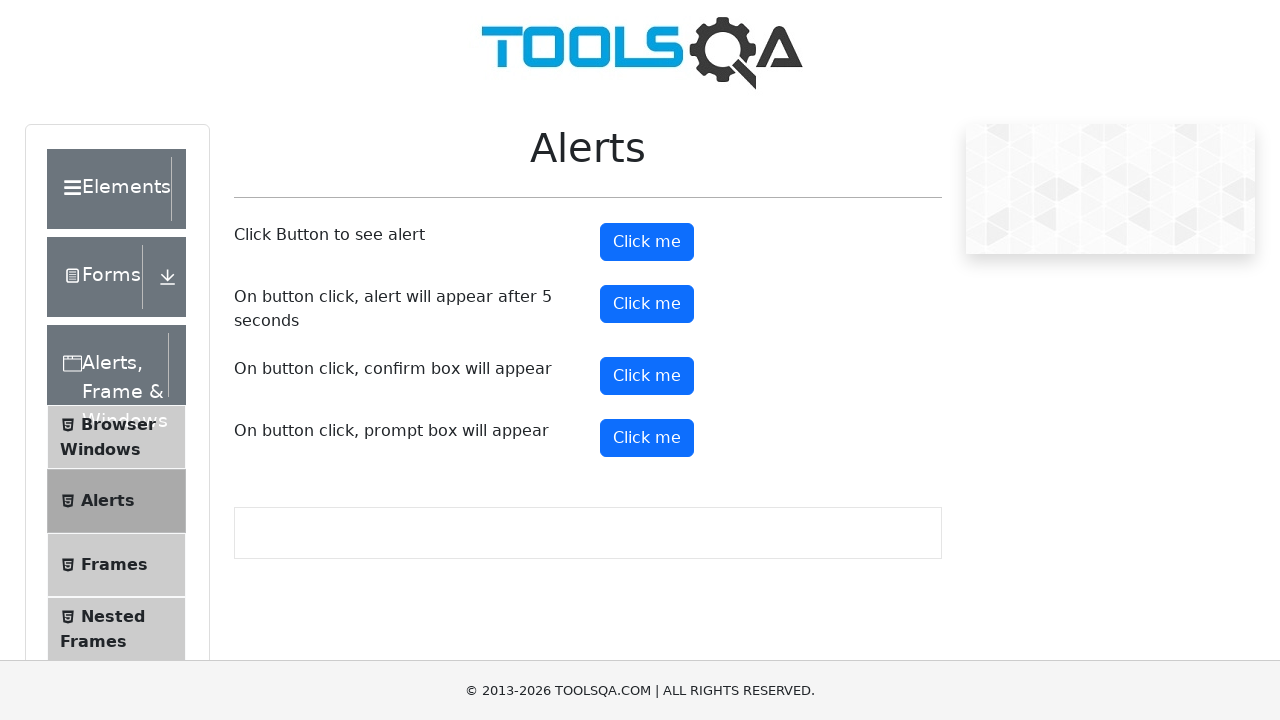

Set up dialog handler to dismiss confirmation alerts
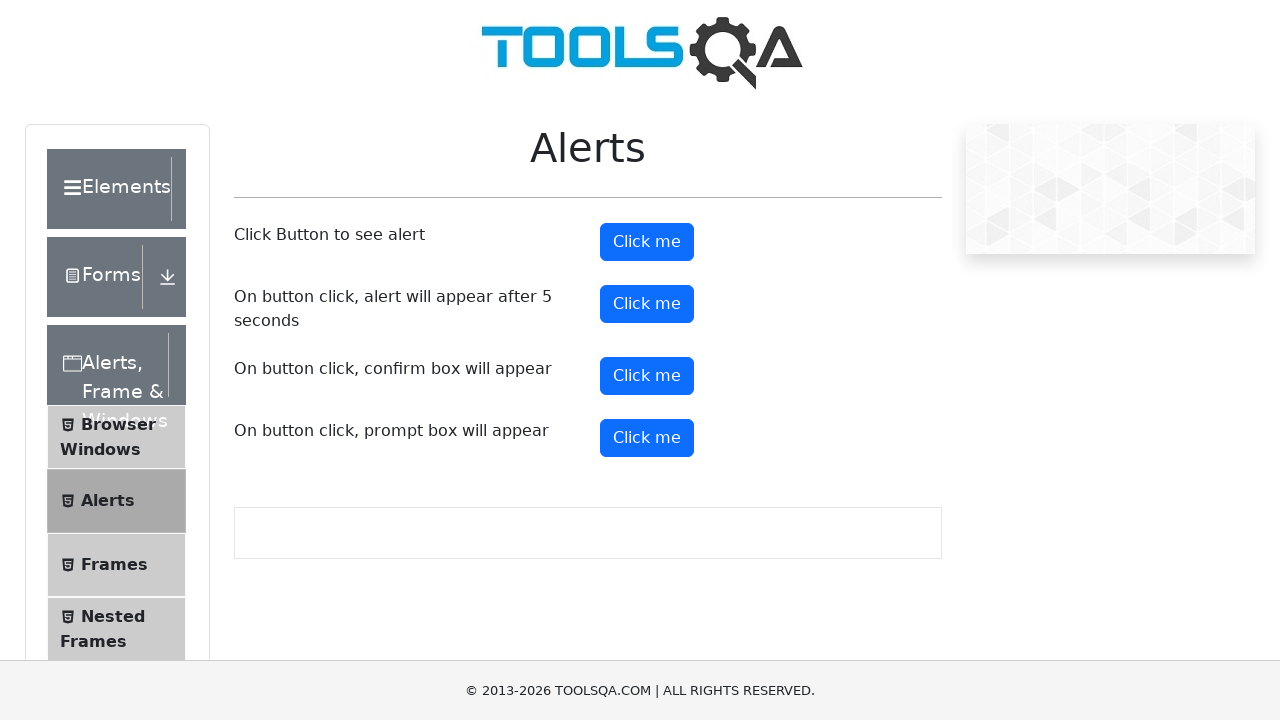

Clicked the confirm button to trigger the alert at (647, 376) on #confirmButton
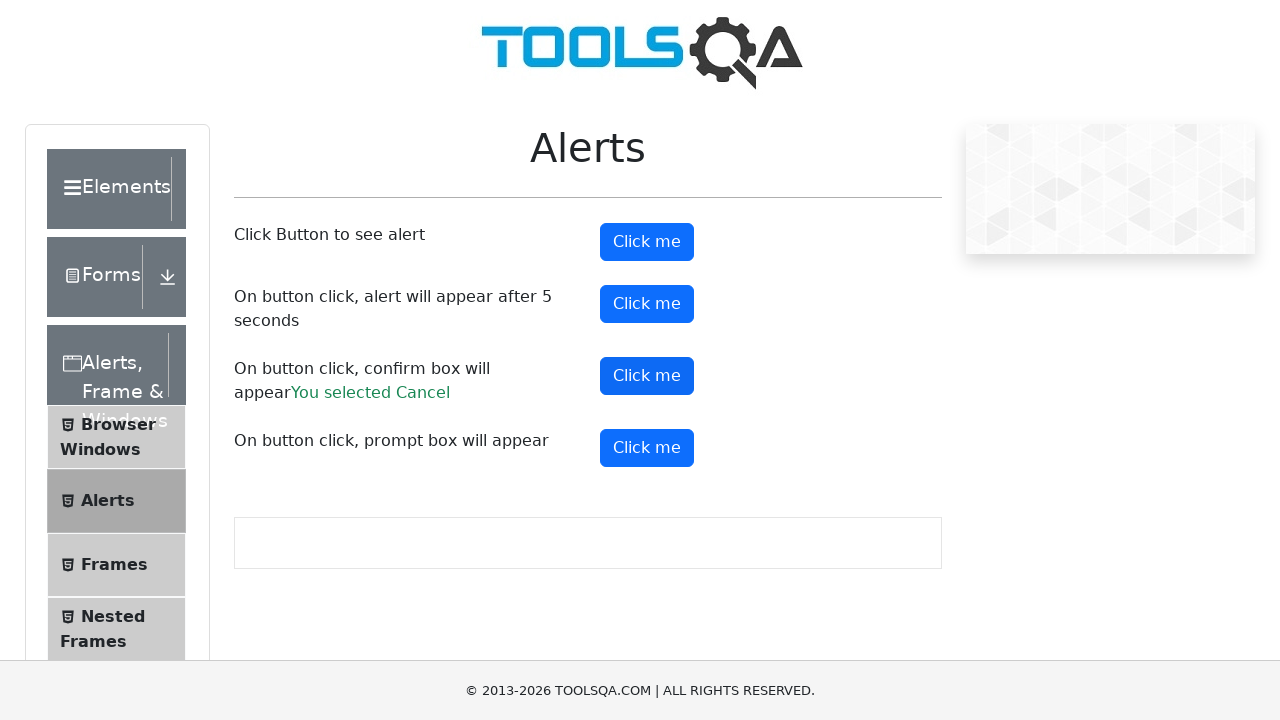

Result message appeared on page
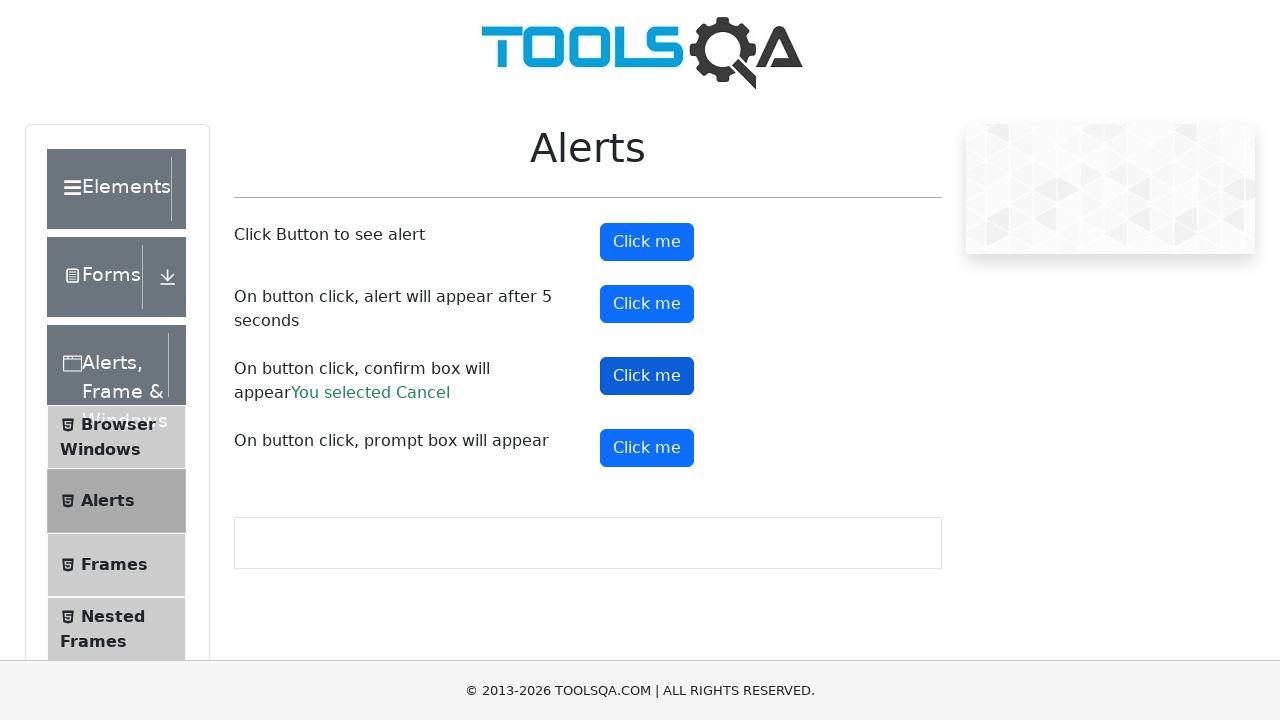

Retrieved result text: 'You selected Cancel'
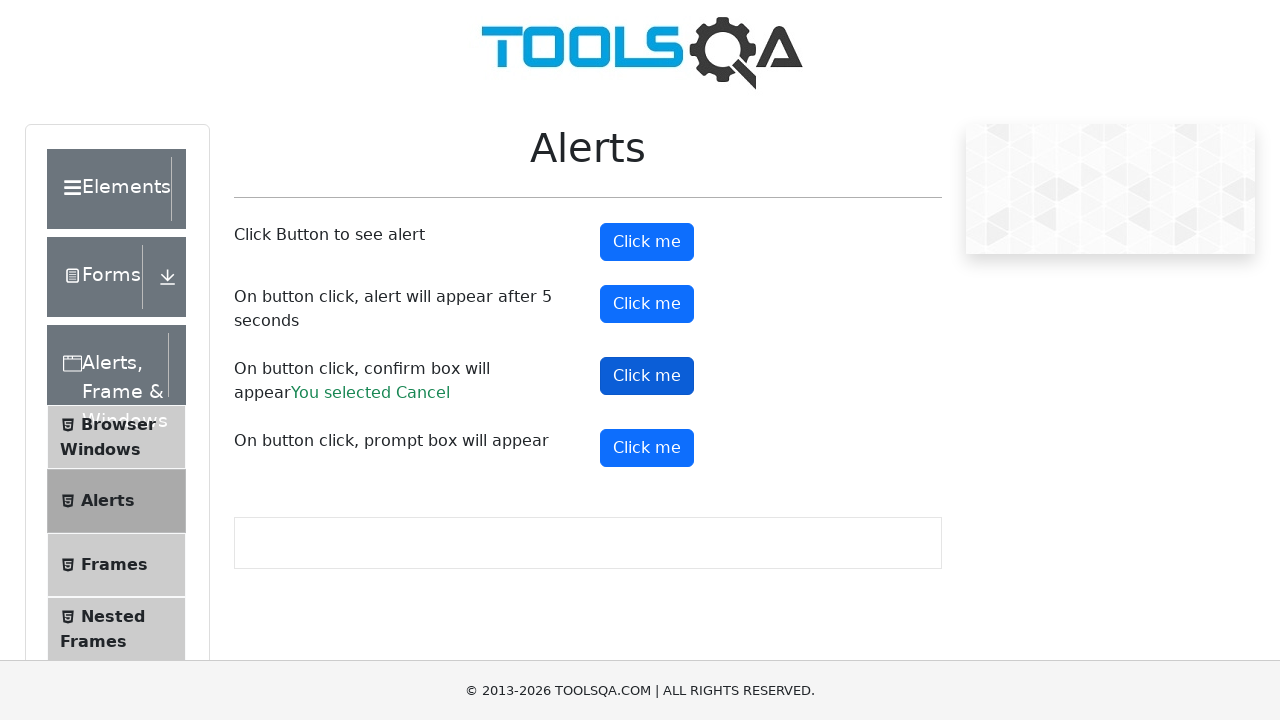

Verified result text equals 'You selected Cancel'
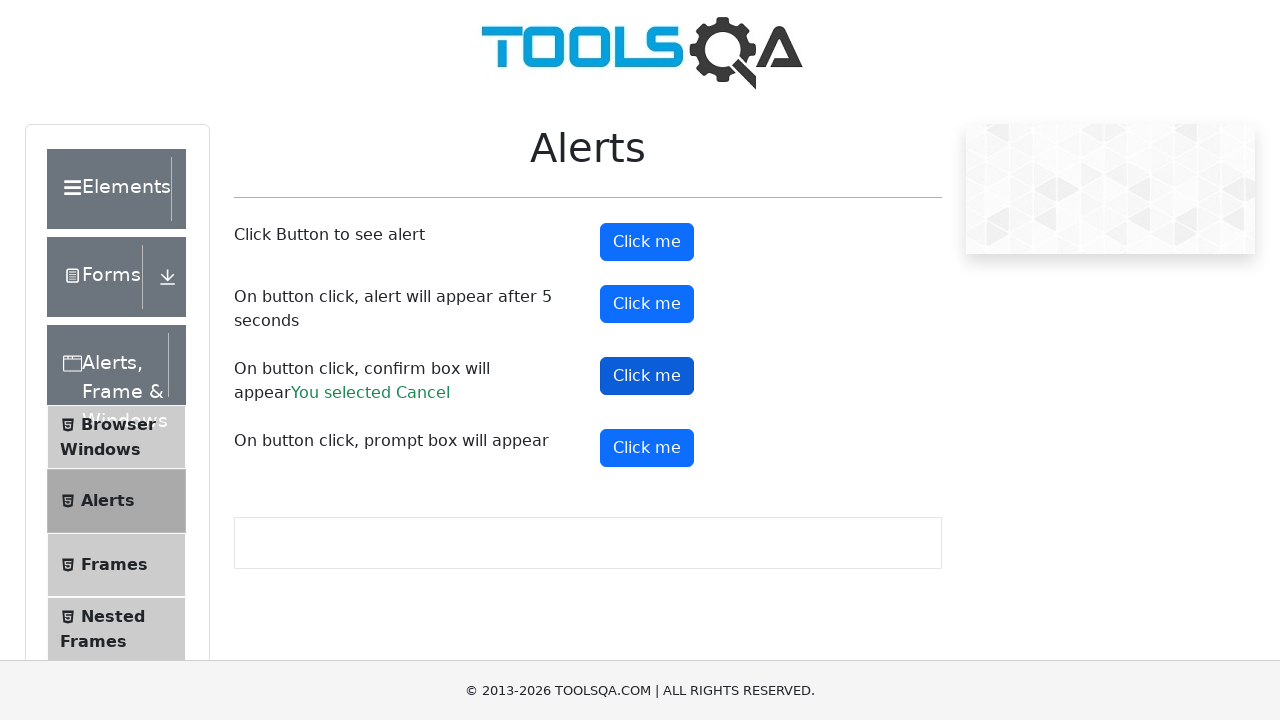

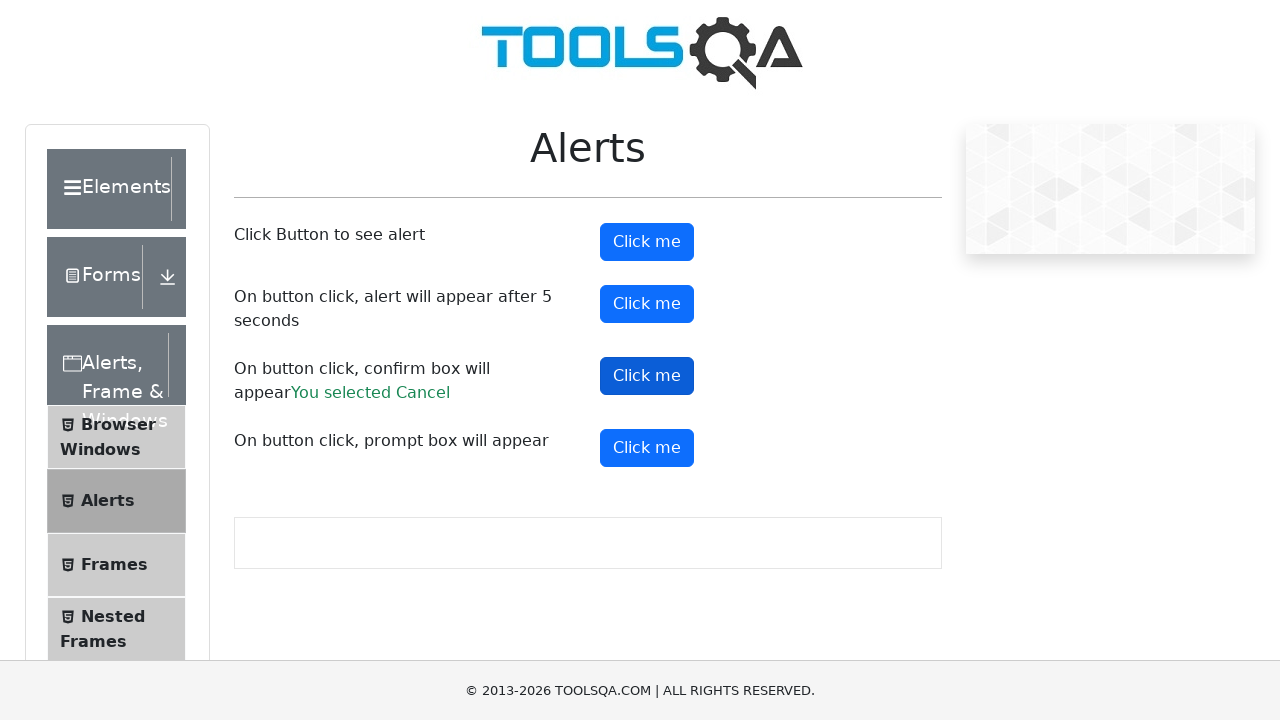